Tests dropdown selection by selecting a country using its index position

Starting URL: https://dgotlieb.github.io/CountryList/index.html

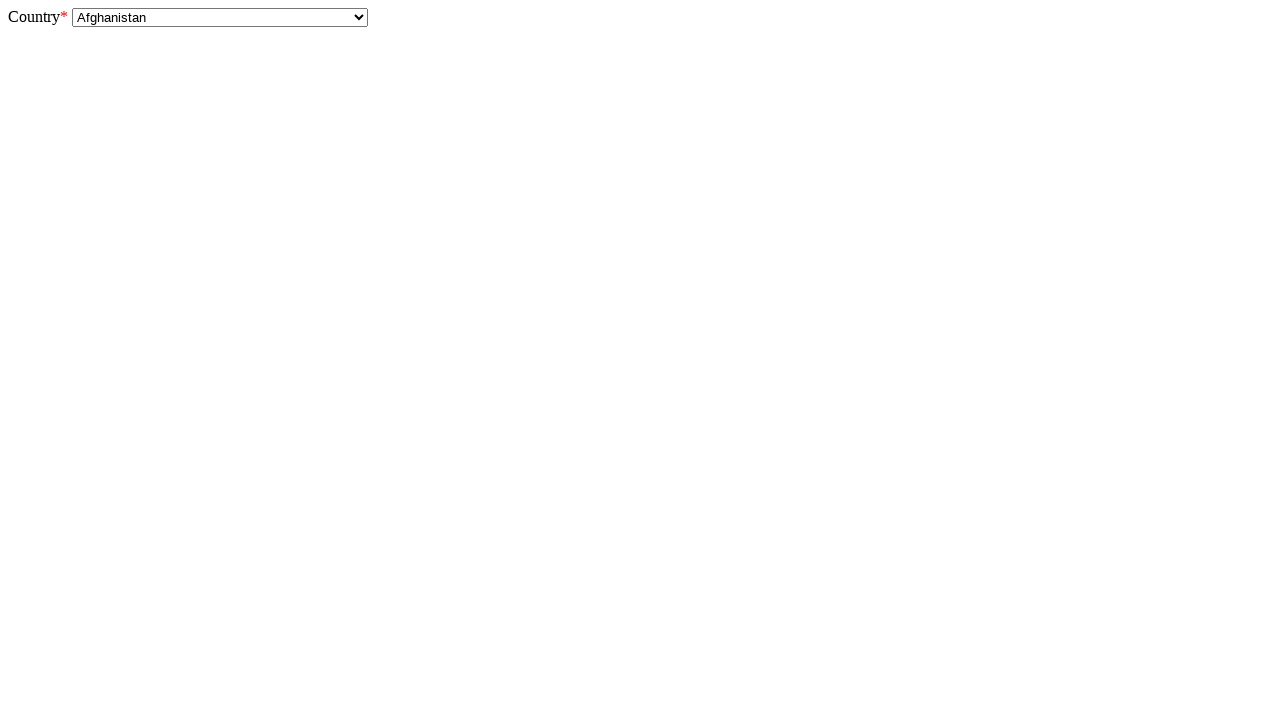

Navigated to CountryList page
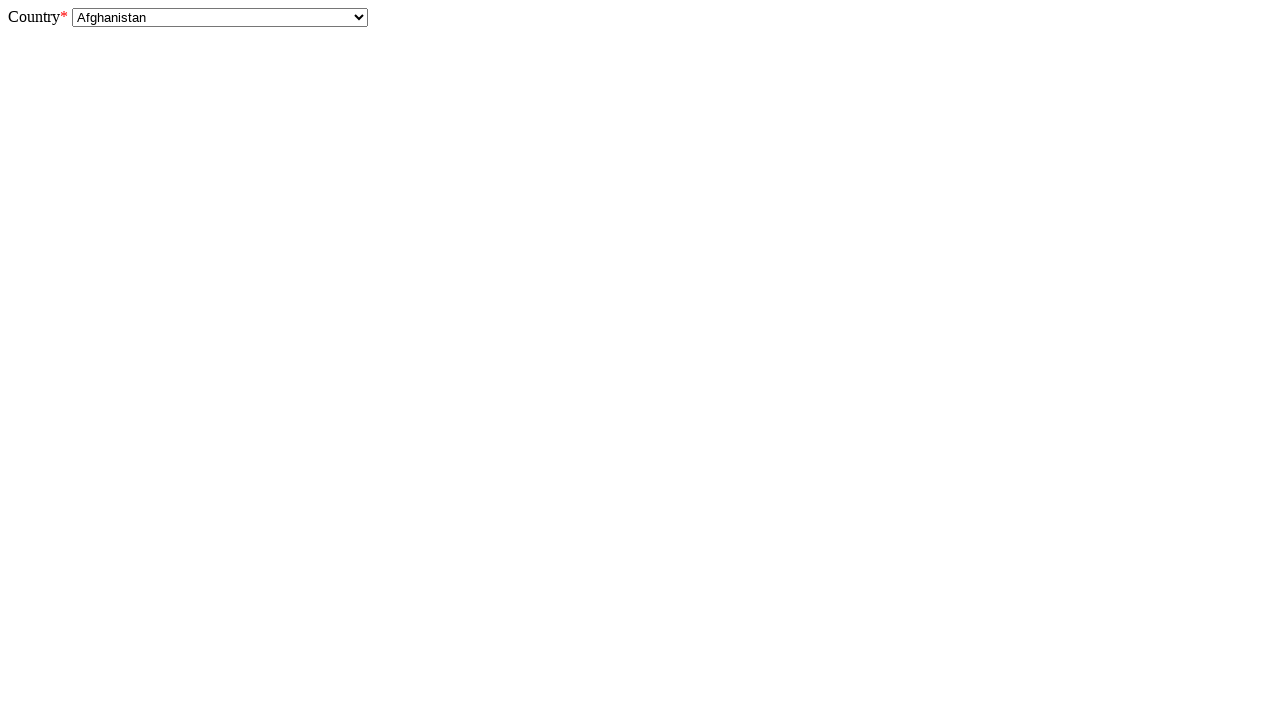

Selected country at index 108 from dropdown on #country
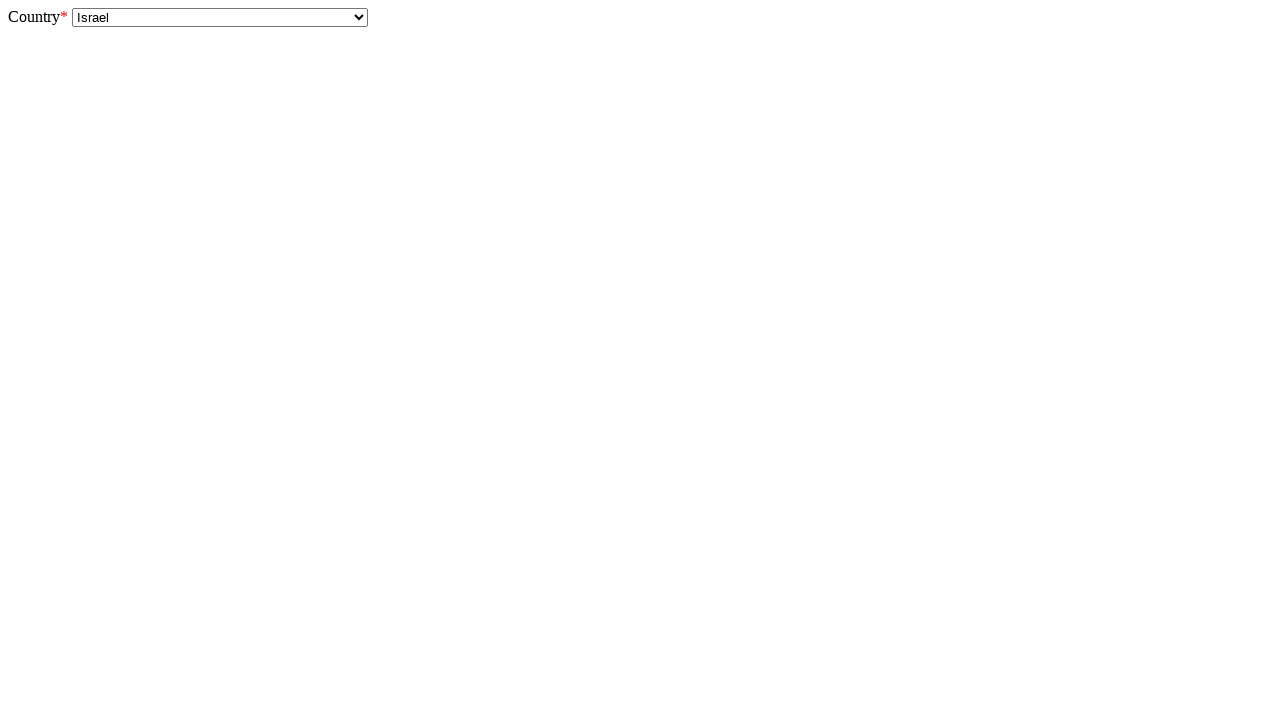

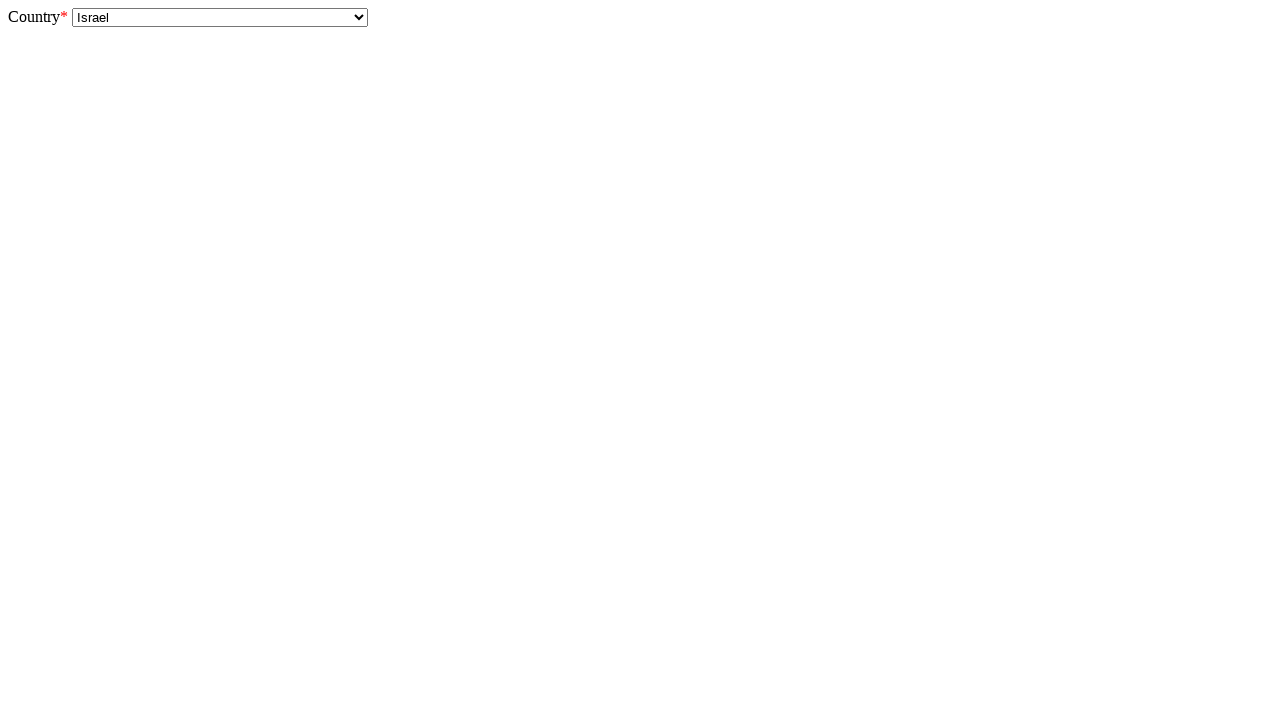